Validates that the Email field shows a required field warning when only Name is filled

Starting URL: https://ancabota09.wixsite.com/intern/contact

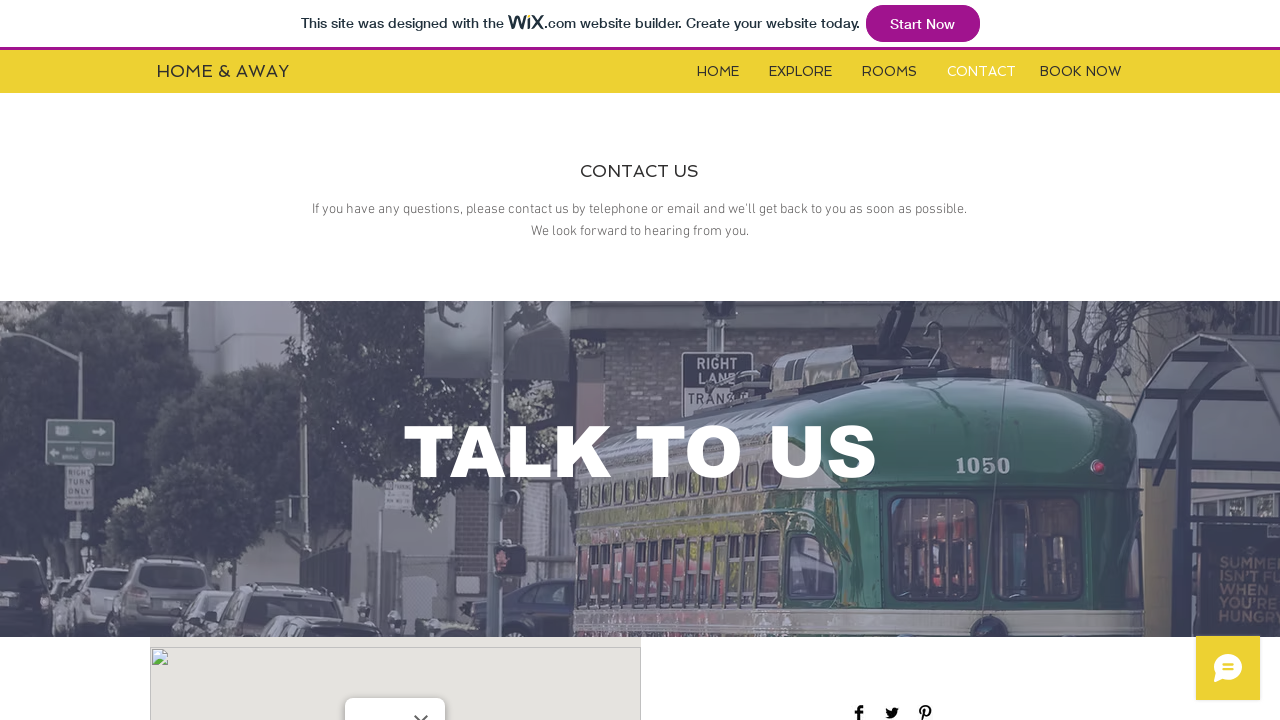

Verified contact form is visible
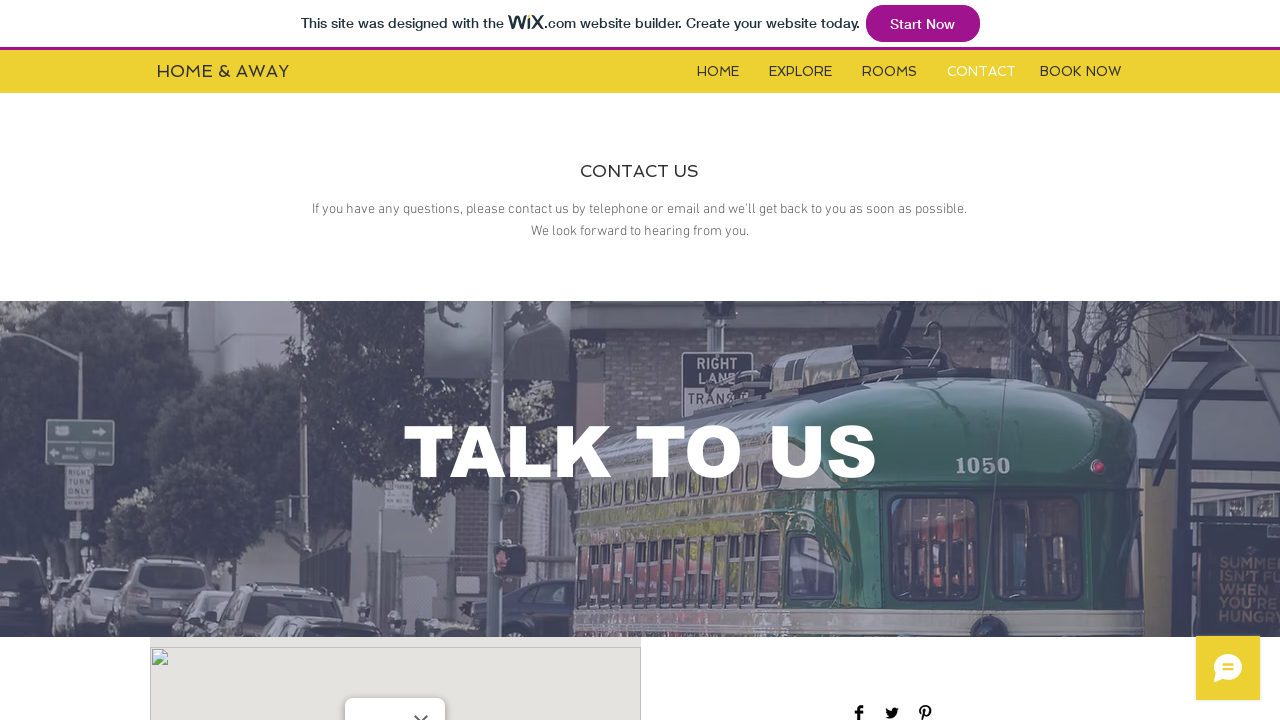

Located form elements: submit button and name field
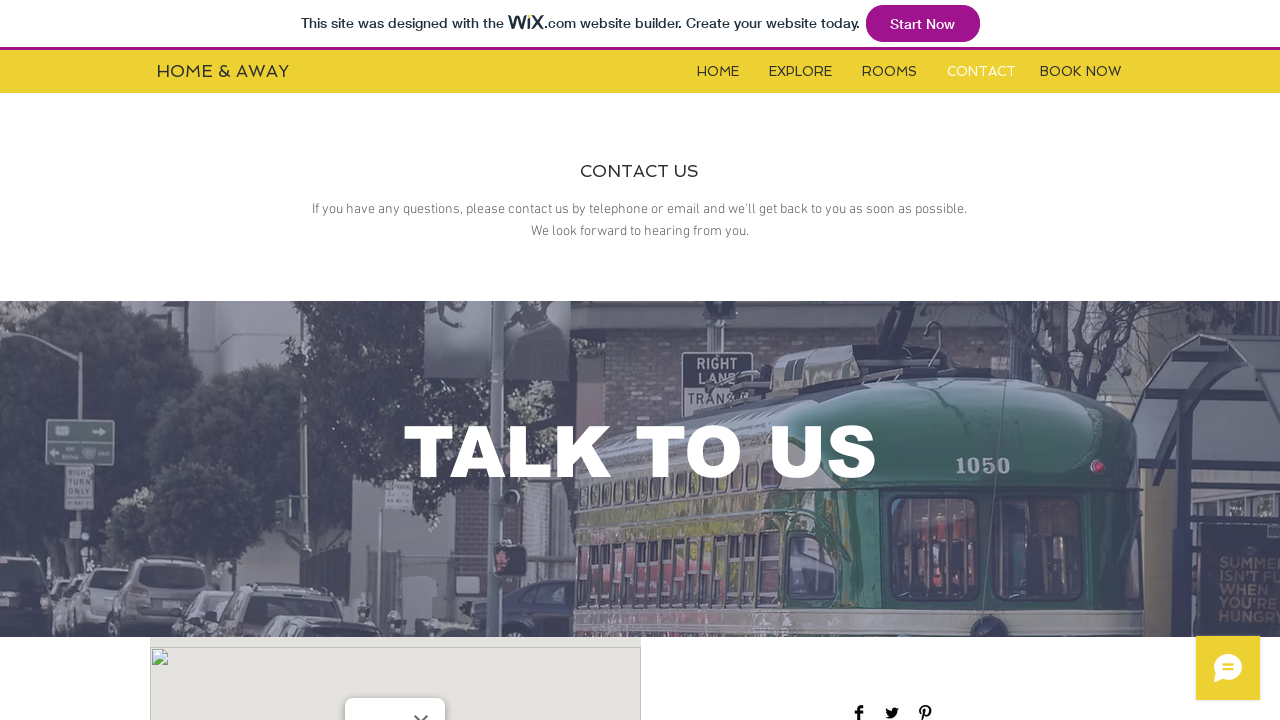

Filled name field with 'Georgiana' on #input_comp-jxbsa1e9
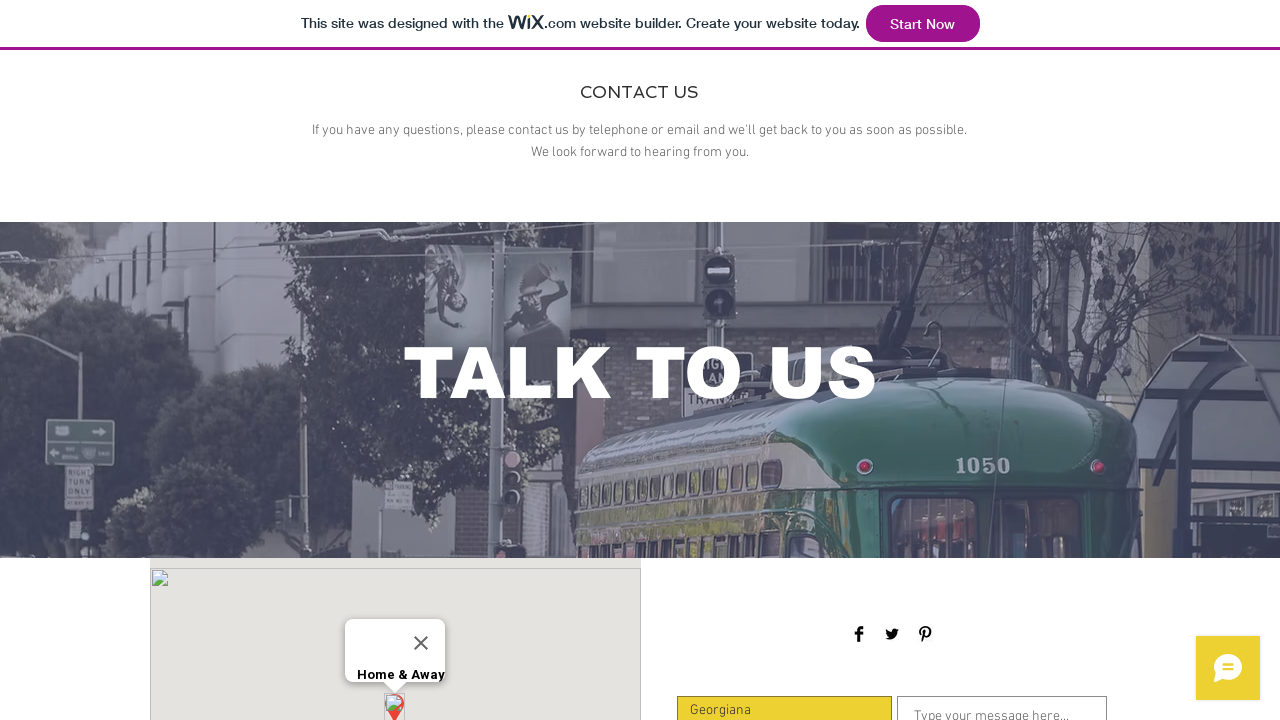

Verified name field contains 'Georgiana'
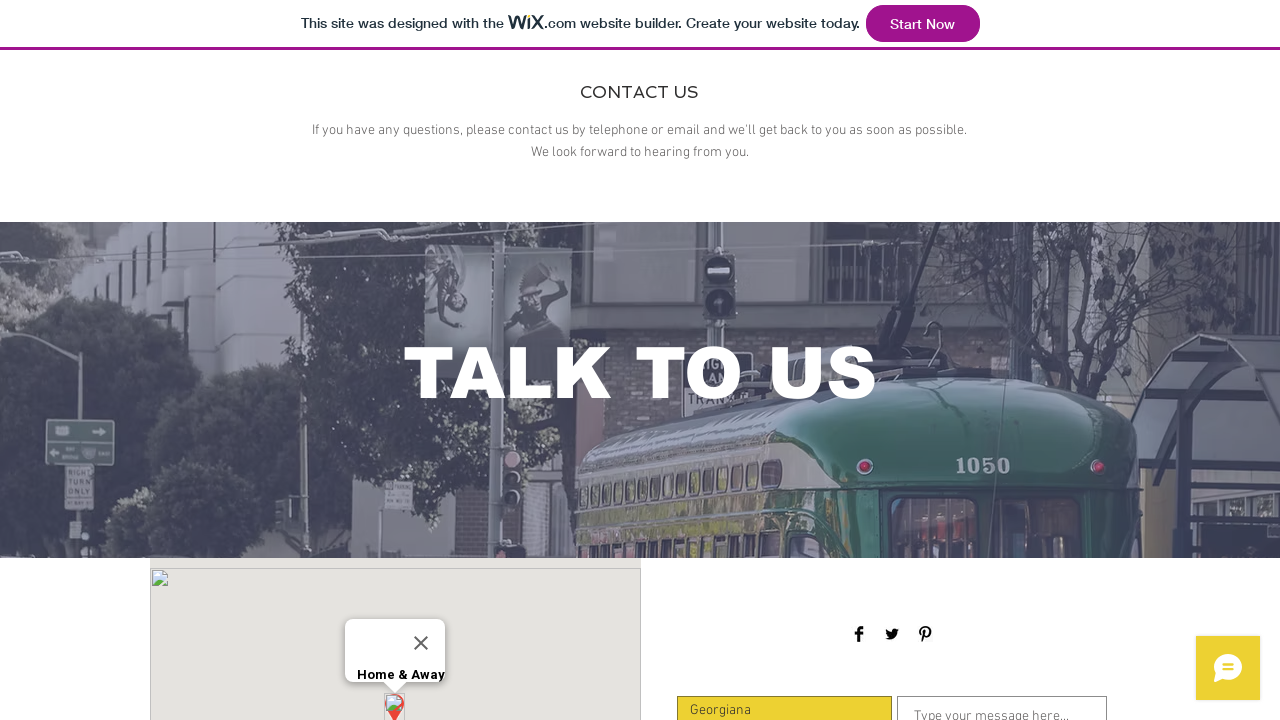

Clicked submit button at (1050, 361) on //*[@id="comp-jxbsa1fi"]/button
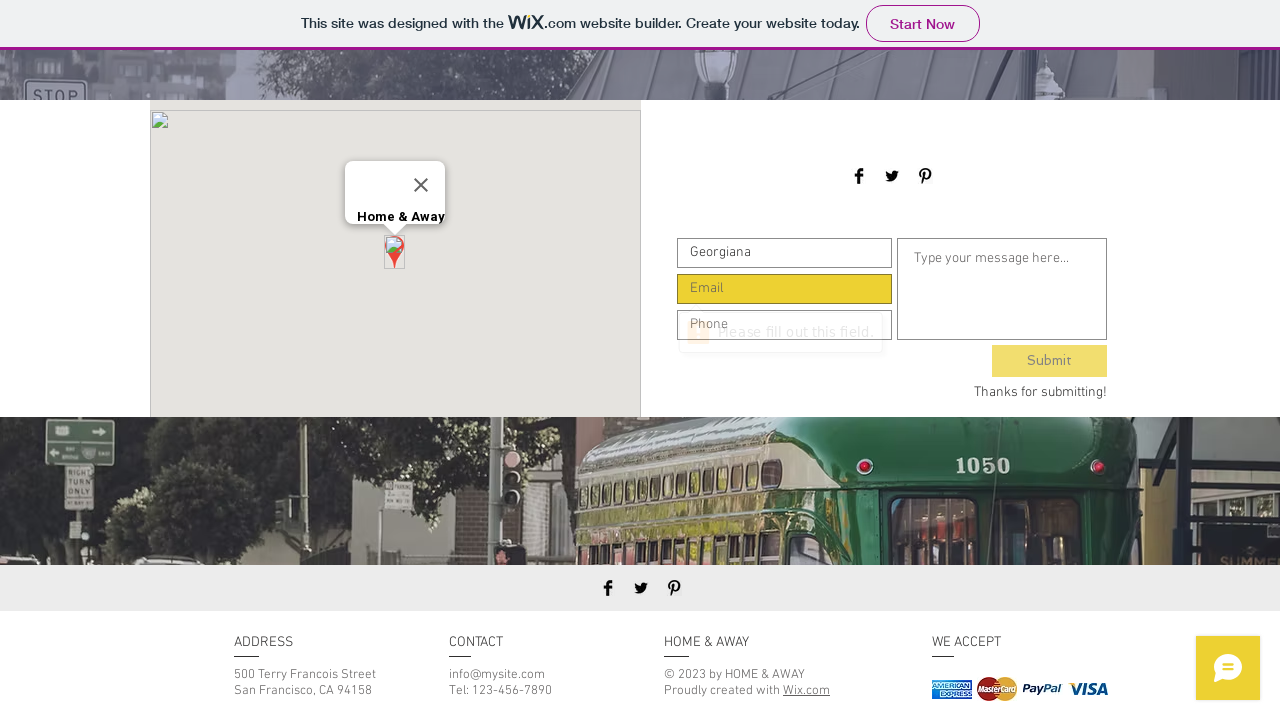

Waited 500ms for validation messages to appear
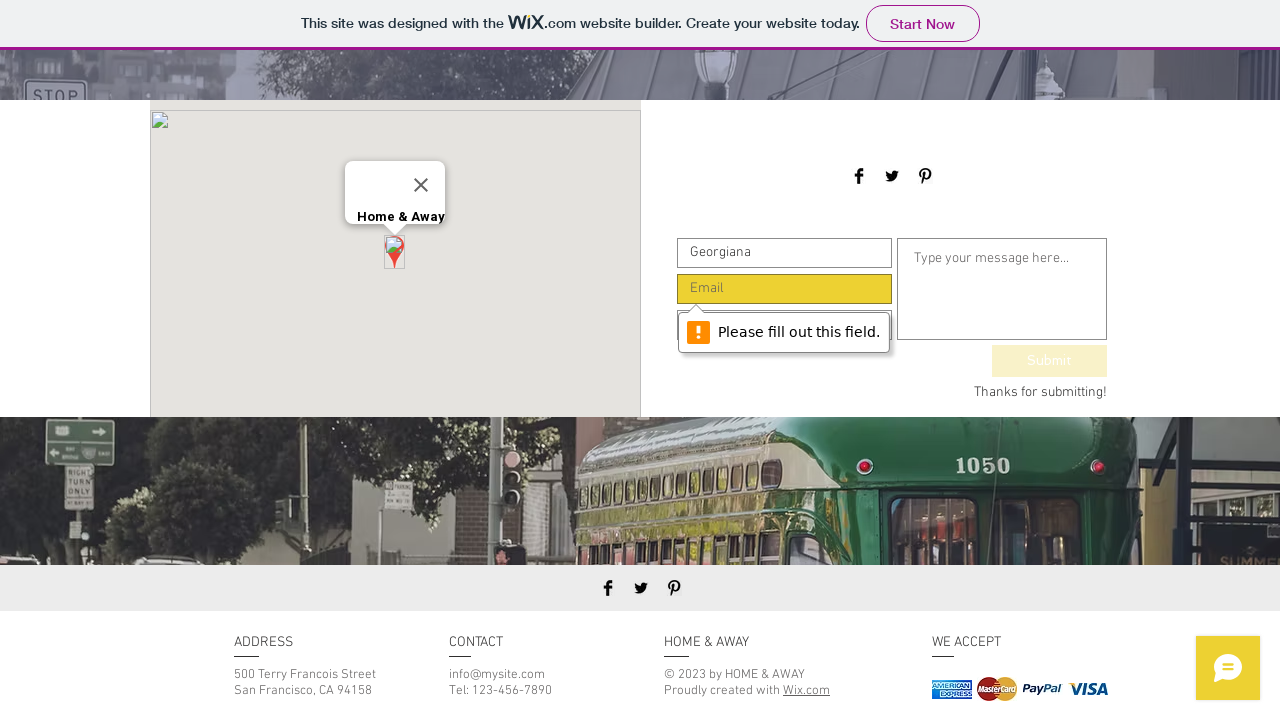

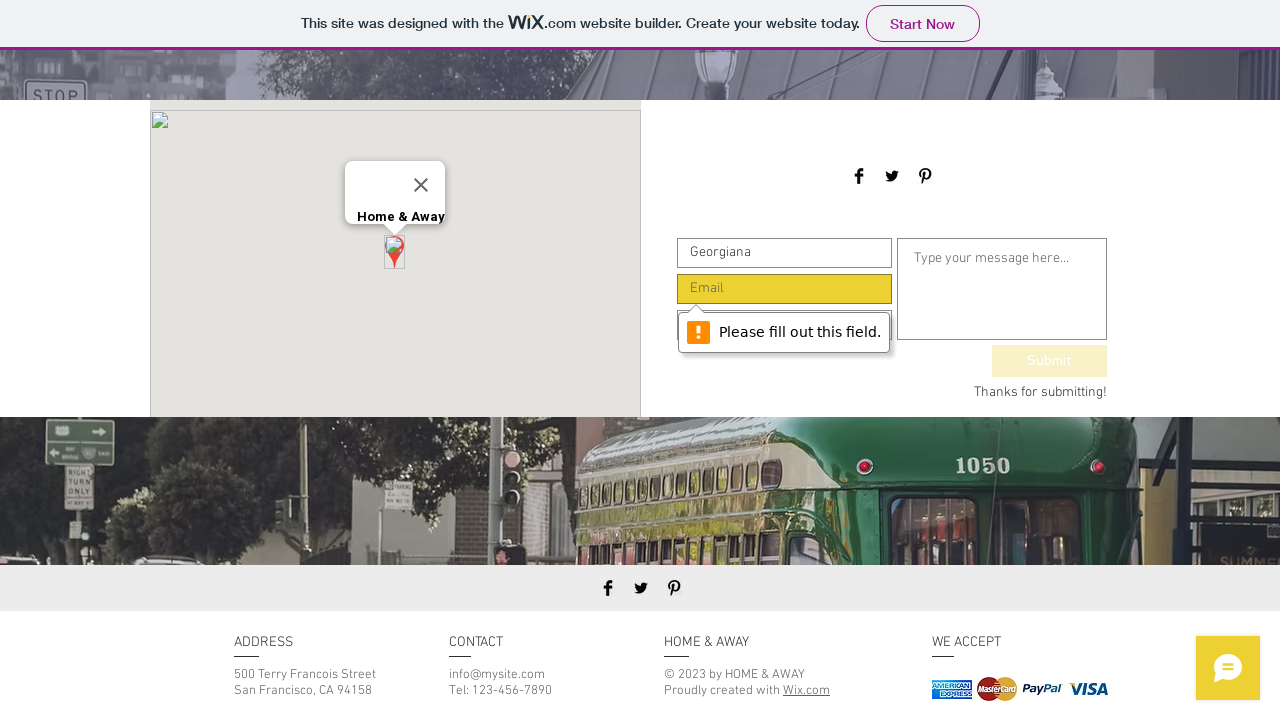